Tests dropdown selection using Playwright's built-in select_option method to choose "Option 1" by visible text

Starting URL: http://the-internet.herokuapp.com/dropdown

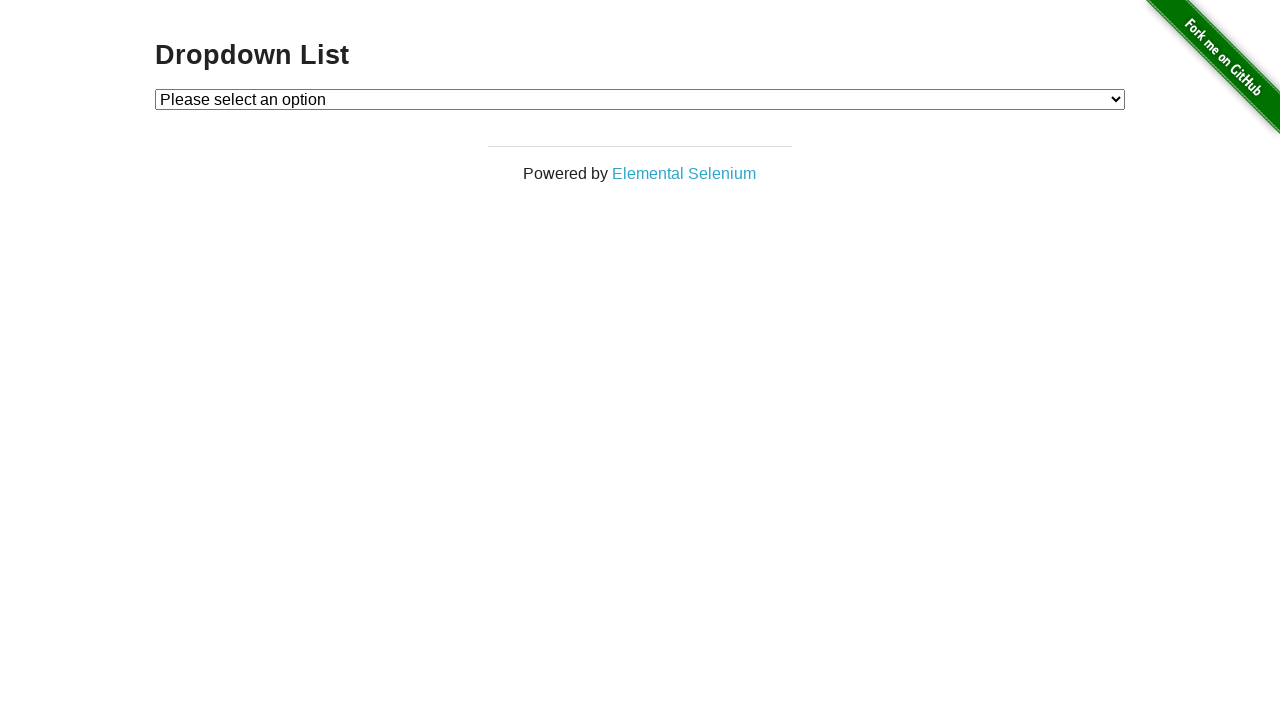

Waited for dropdown element to be present
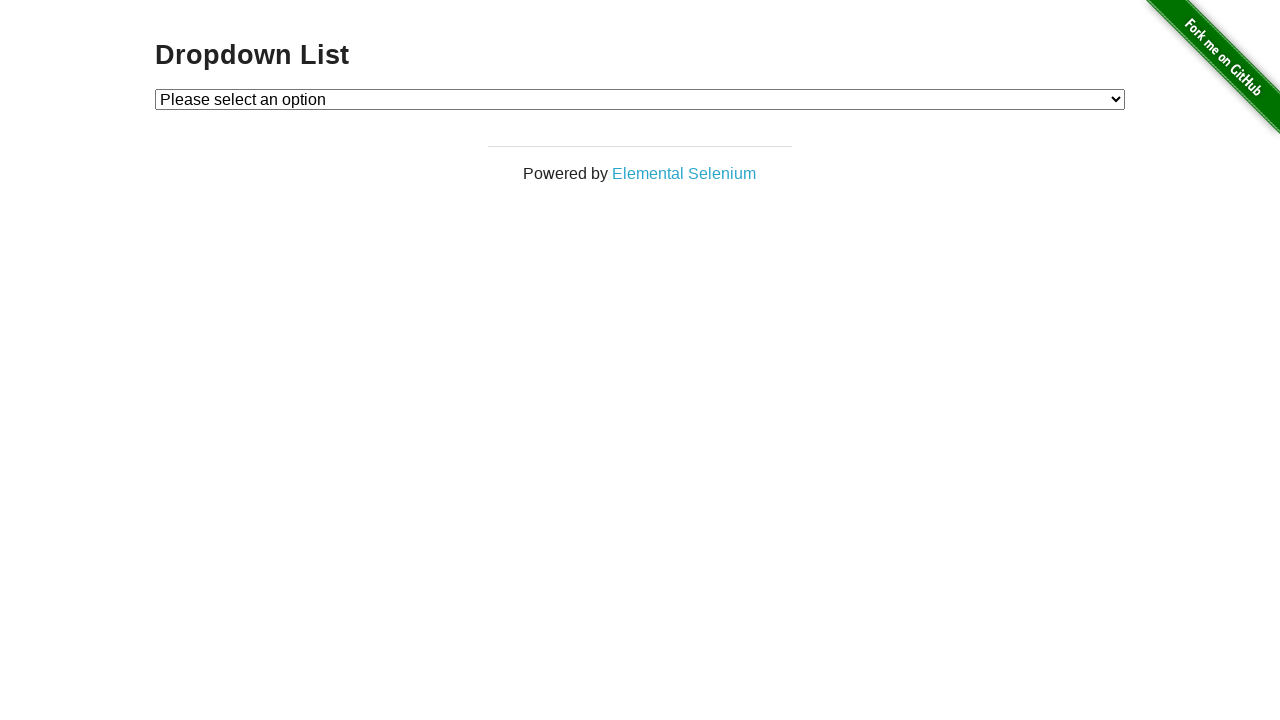

Selected 'Option 1' from dropdown using select_option method on #dropdown
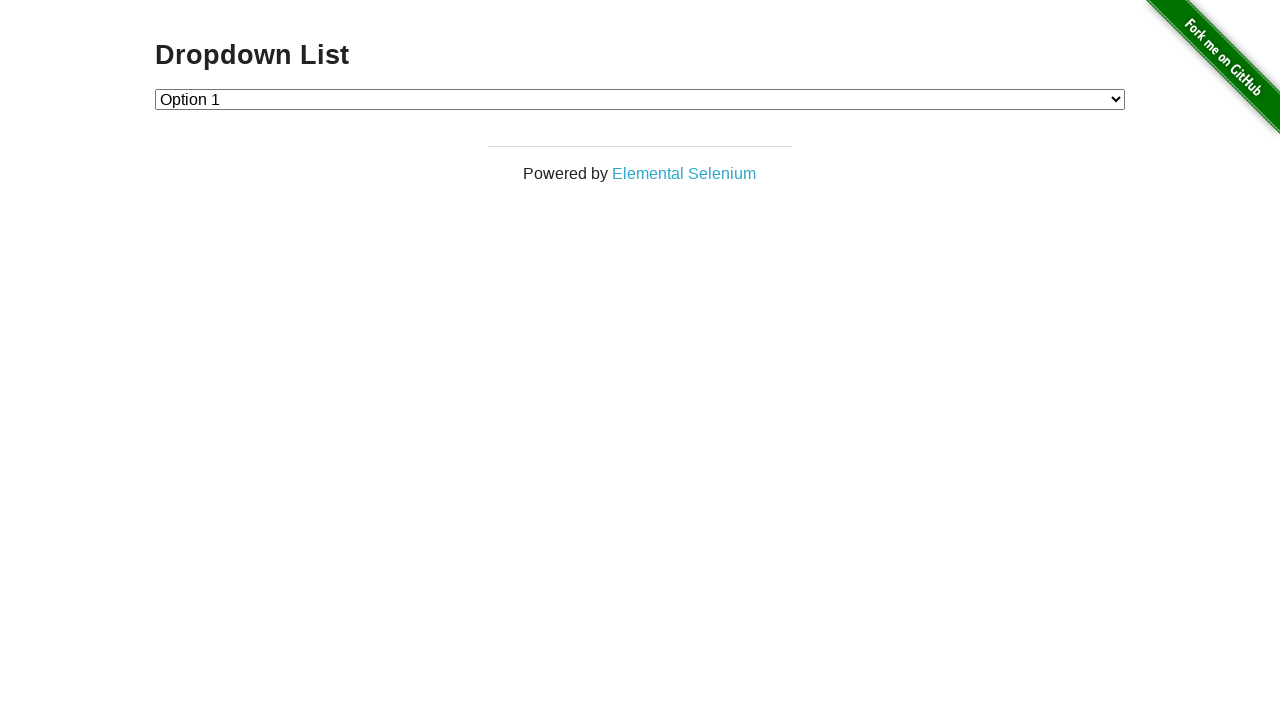

Retrieved text content of selected dropdown option
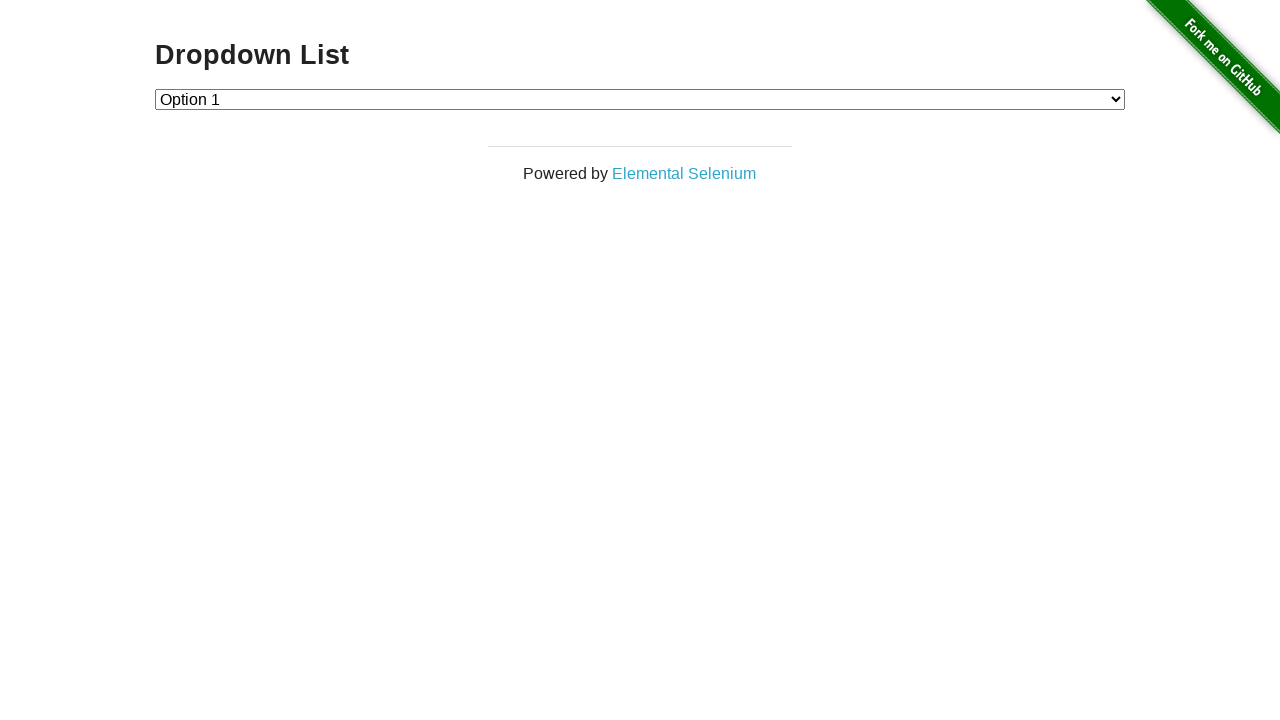

Verified that 'Option 1' is correctly selected
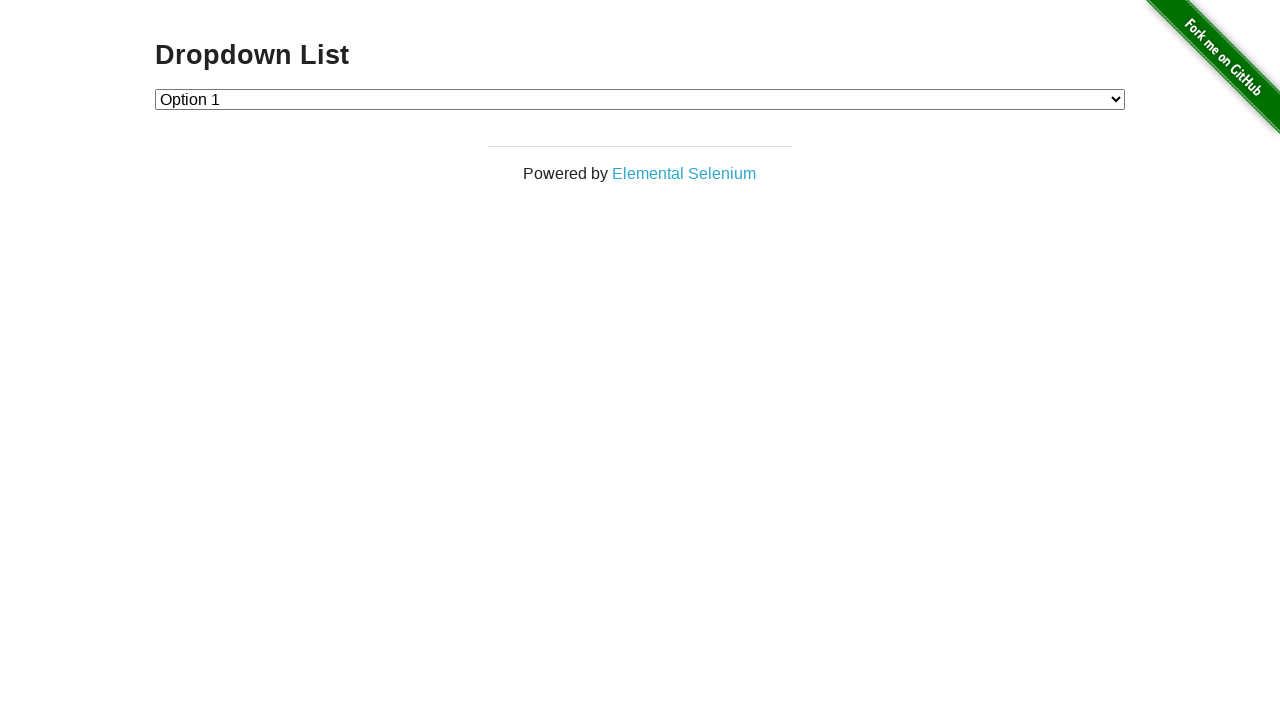

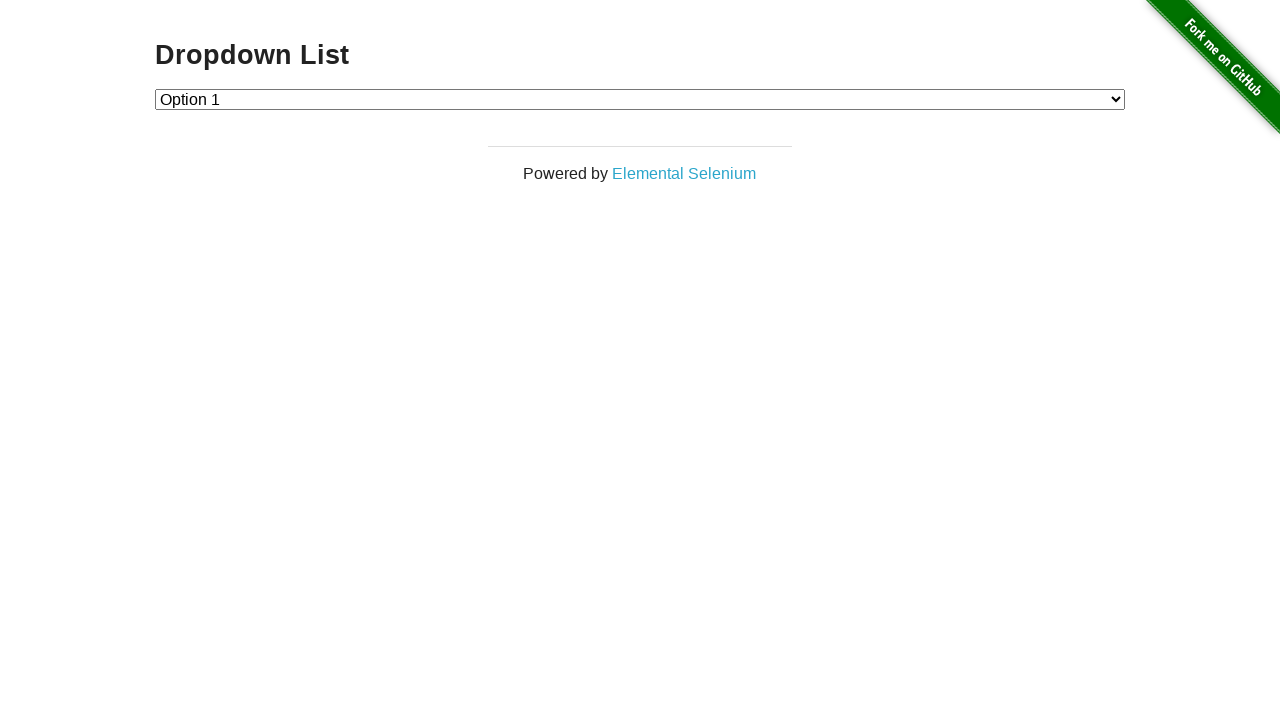